Tests text input functionality by filling an input box with text and clicking a button that updates its label to match the input text, then verifies the button text changed correctly.

Starting URL: http://www.uitestingplayground.com/textinput

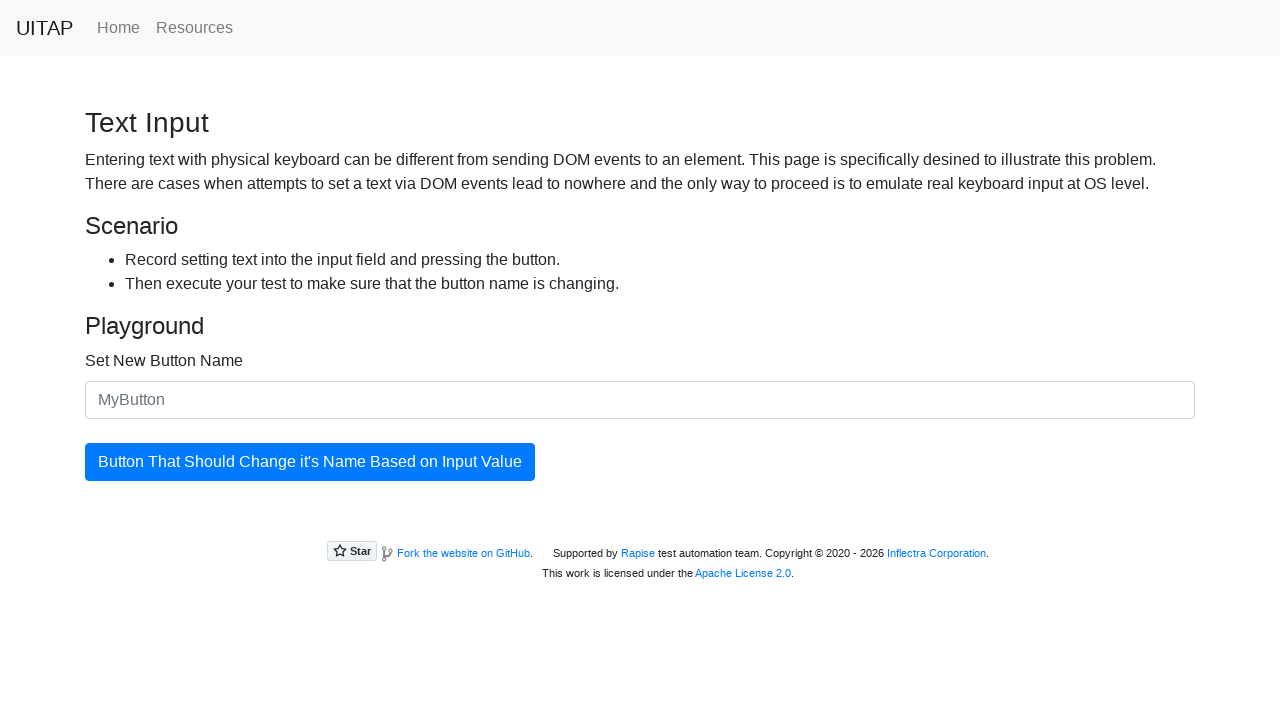

Filled input box with 'The Best Button' on #newButtonName
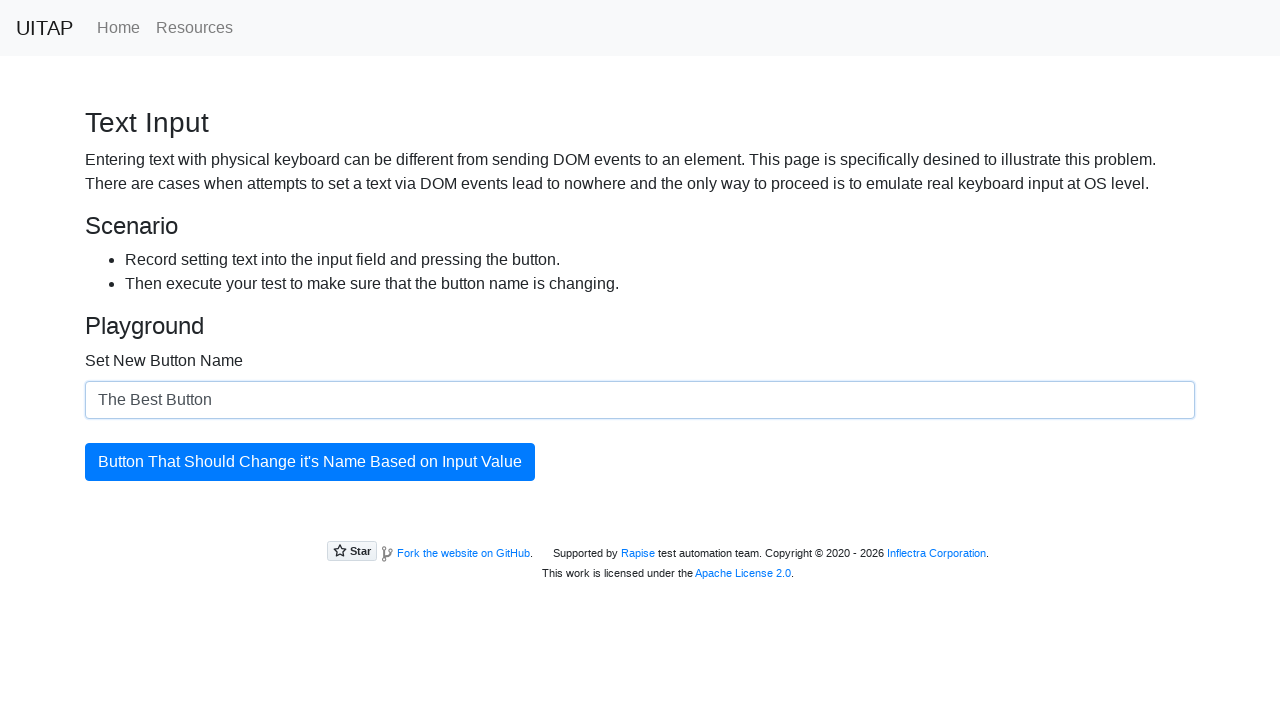

Clicked the updating button to trigger text change at (310, 462) on #updatingButton
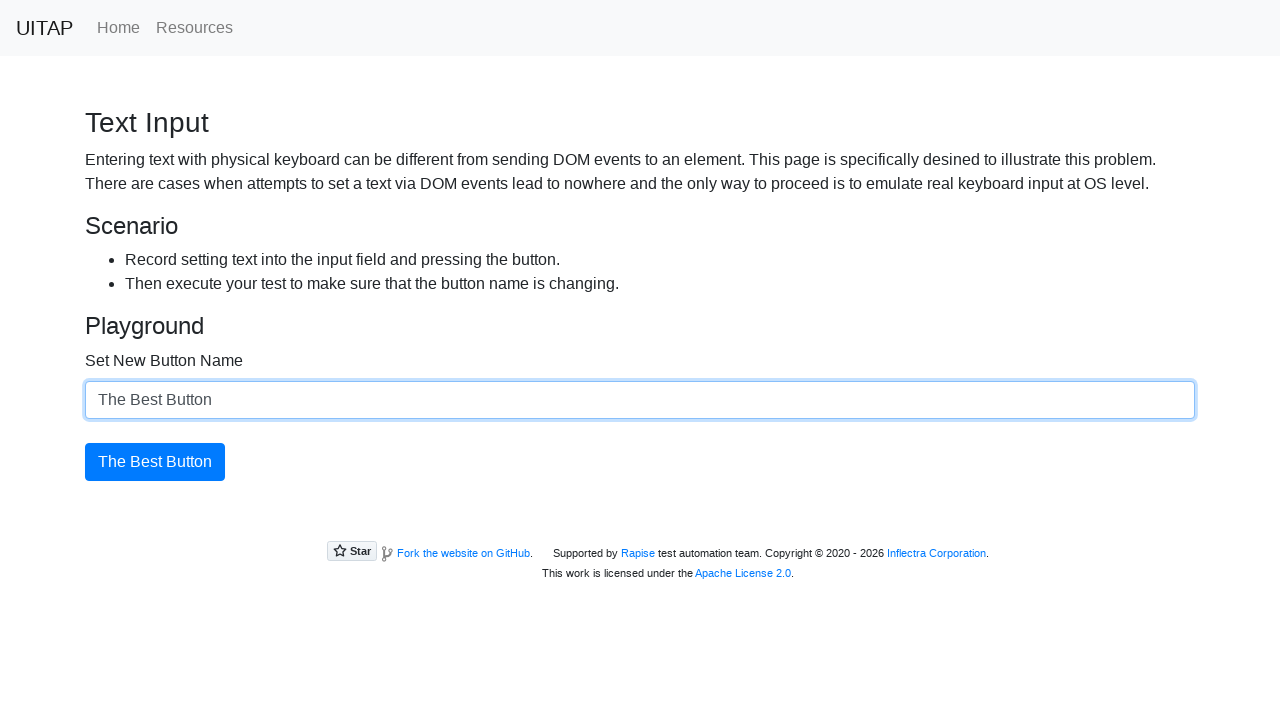

Verified button text has been updated to 'The Best Button'
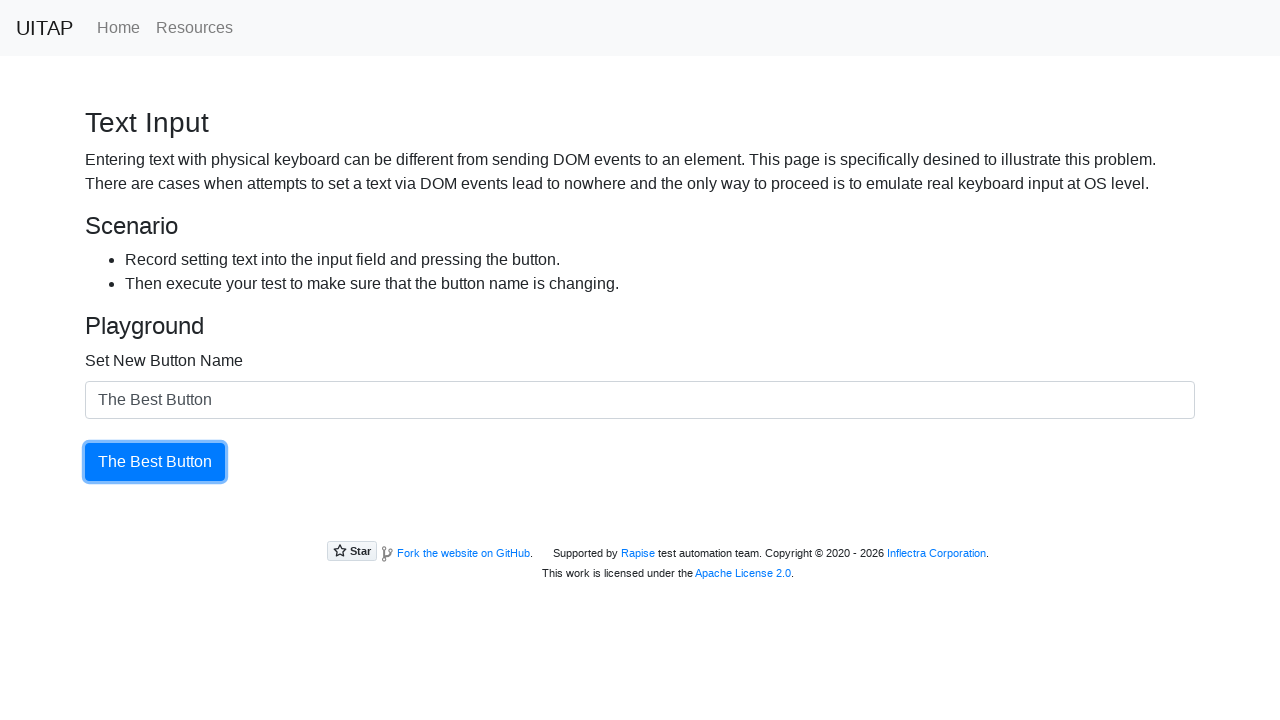

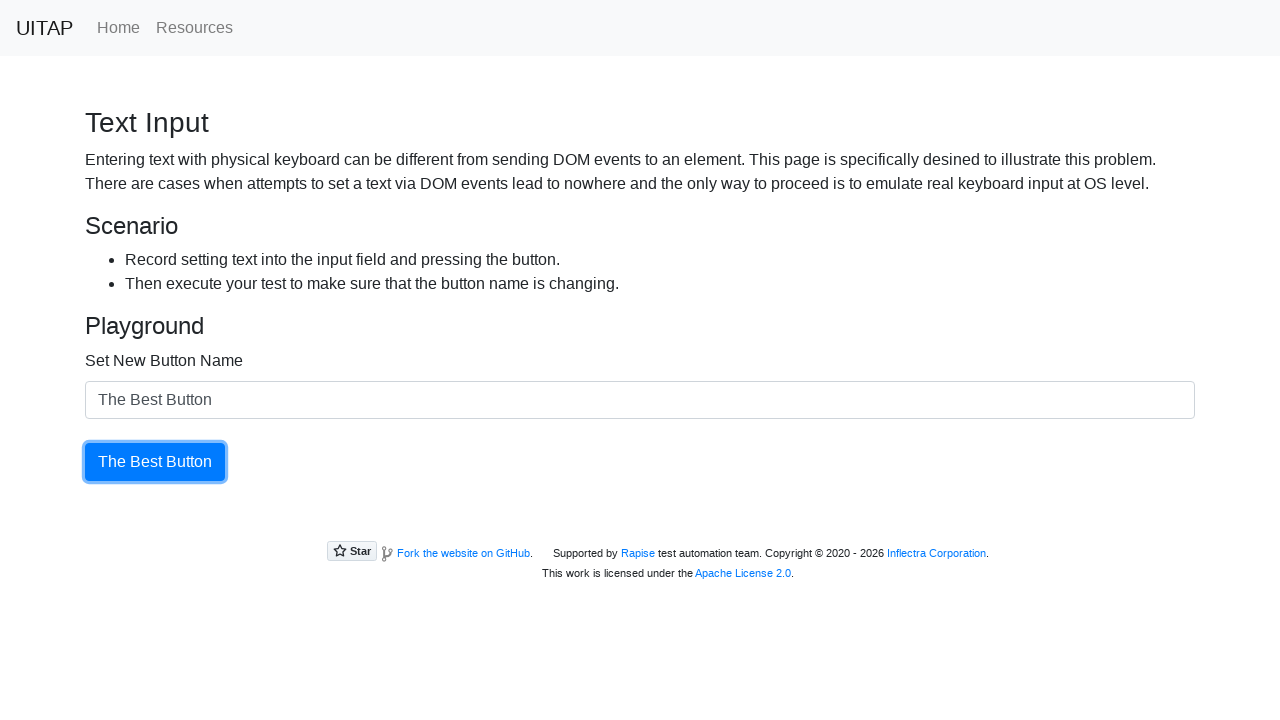